Navigates to the homepage, clicks Get Started, then clicks on the data structure dropdown menu

Starting URL: https://dsportalapp.herokuapp.com/

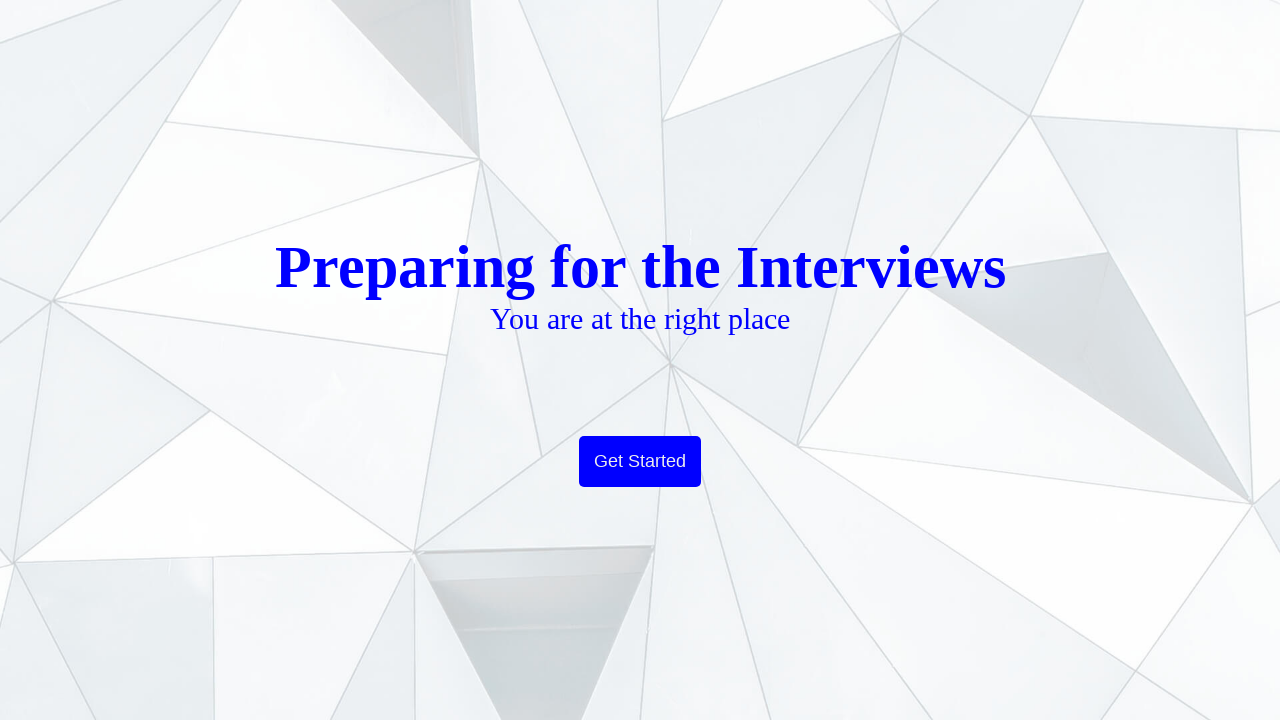

Navigated to DSPortal homepage
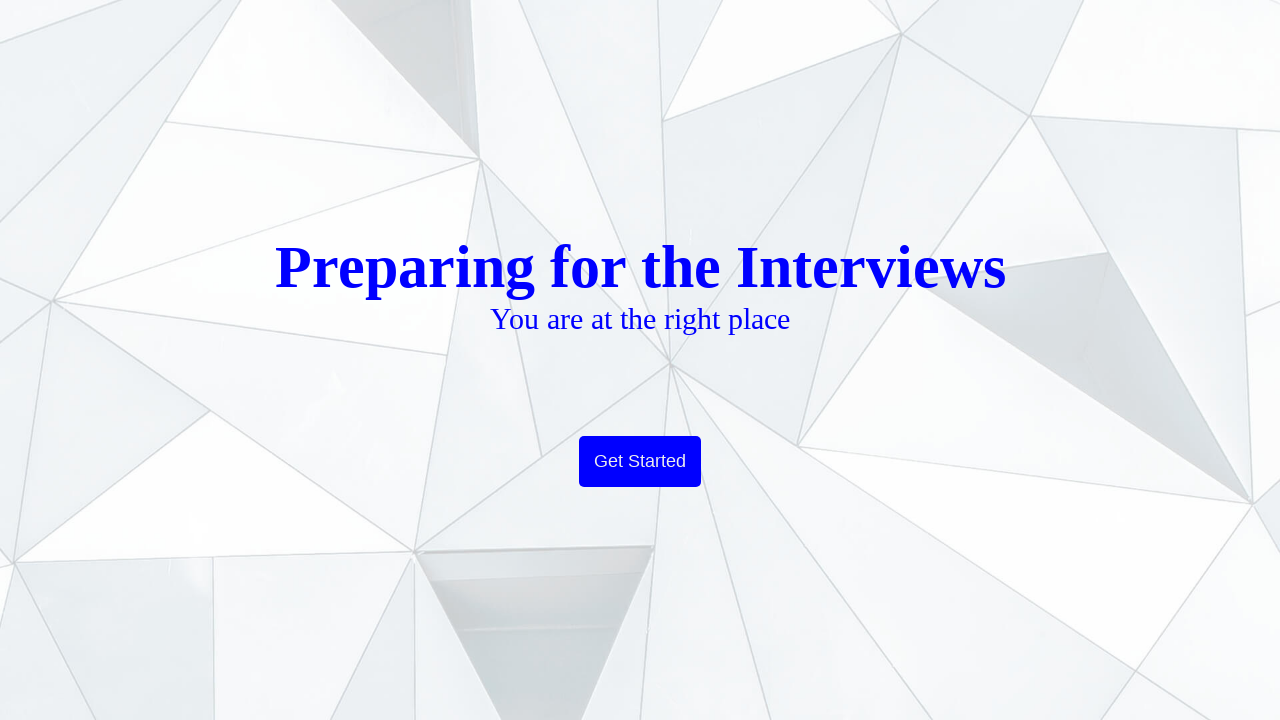

Clicked Get Started button at (640, 462) on xpath=//button[text()='Get Started']
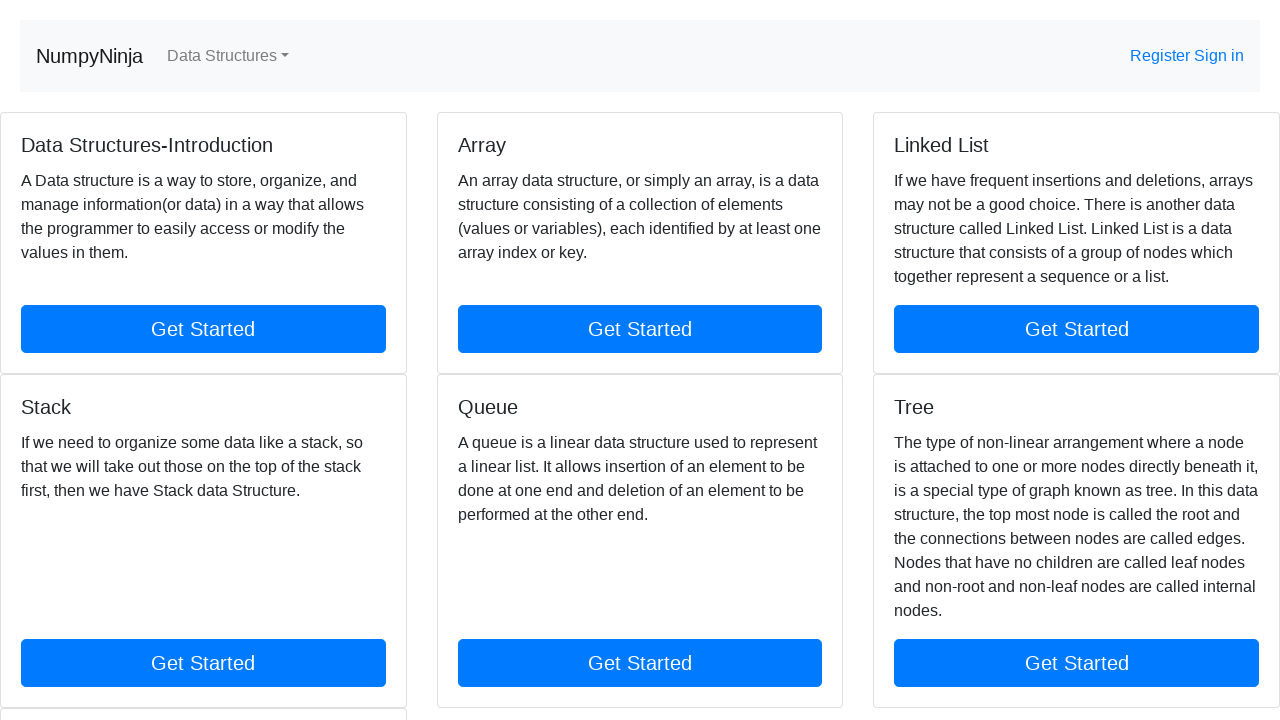

Clicked on data structure dropdown menu at (228, 56) on xpath=//a[@class='nav-link dropdown-toggle']
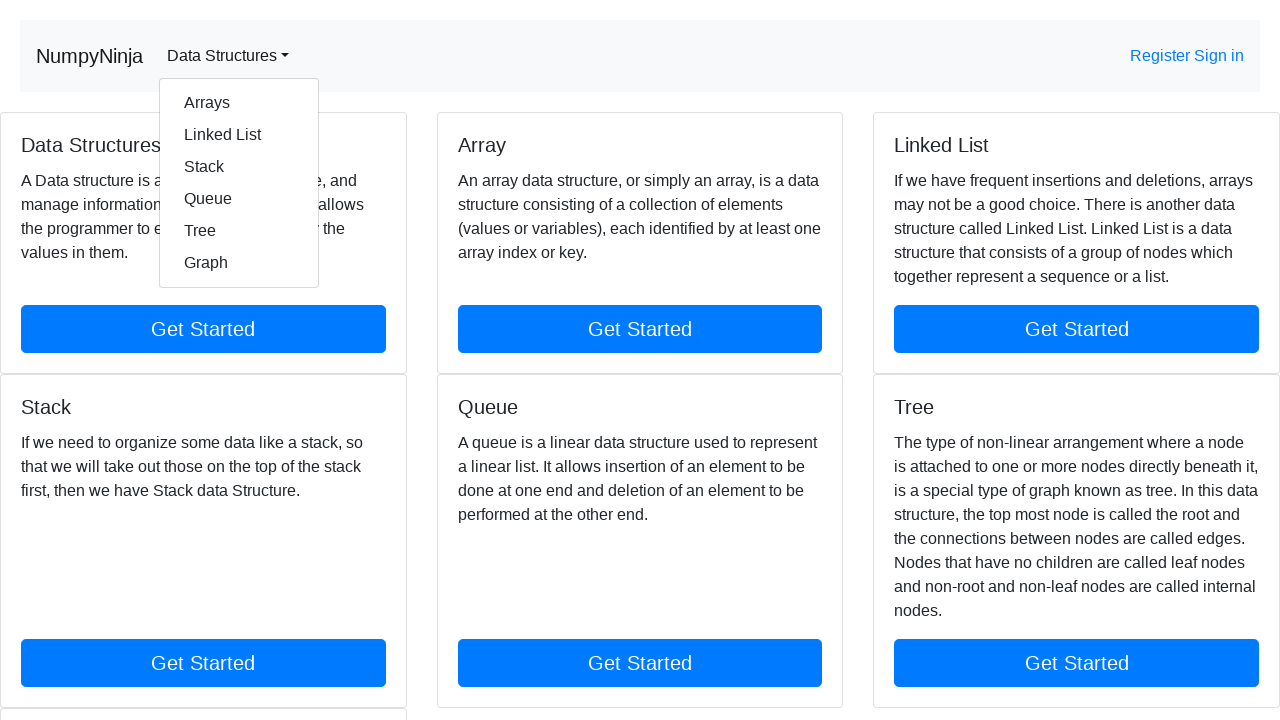

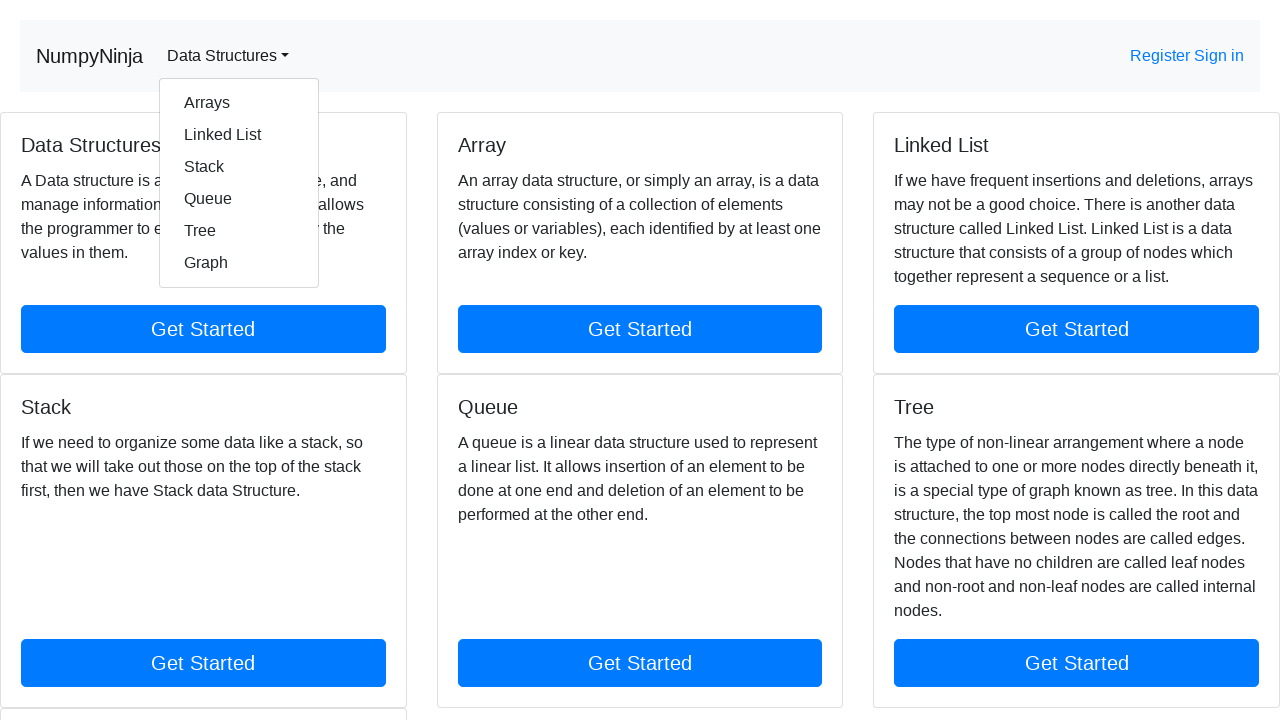